Tests window handle functionality using a list-based approach to manage multiple windows, verifying page titles when switching between them.

Starting URL: https://the-internet.herokuapp.com/windows

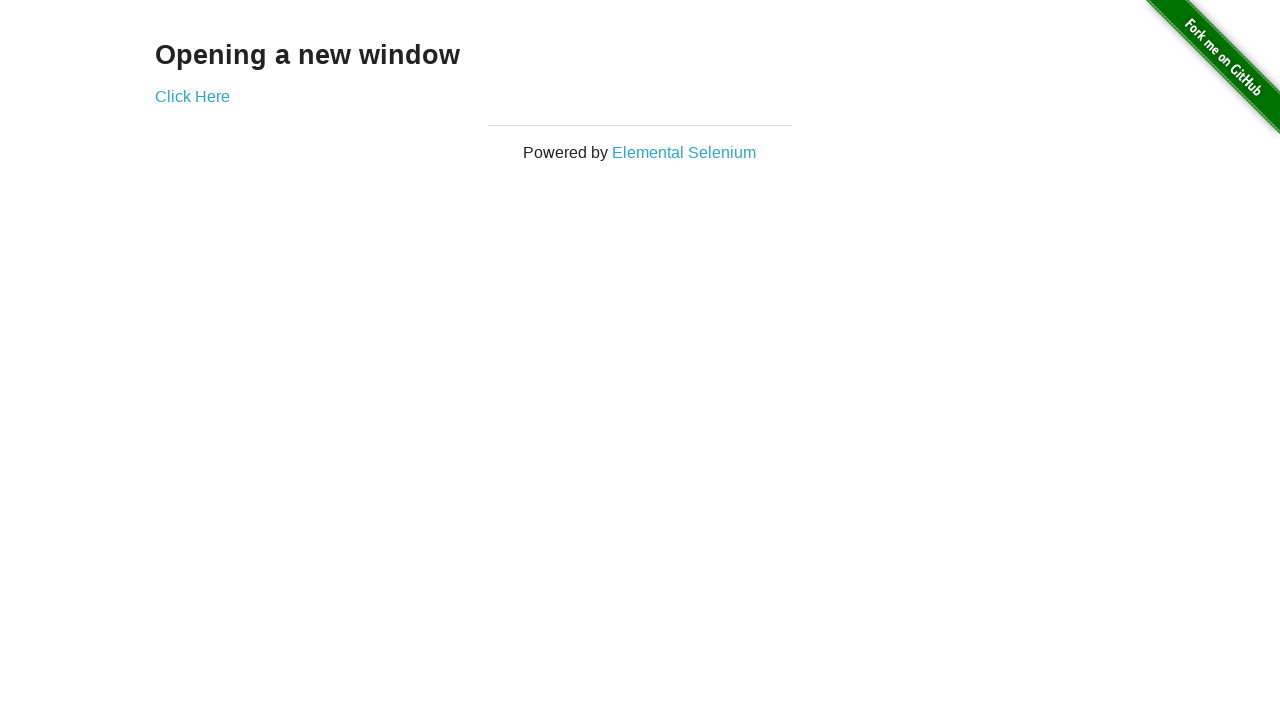

Retrieved heading text from first page
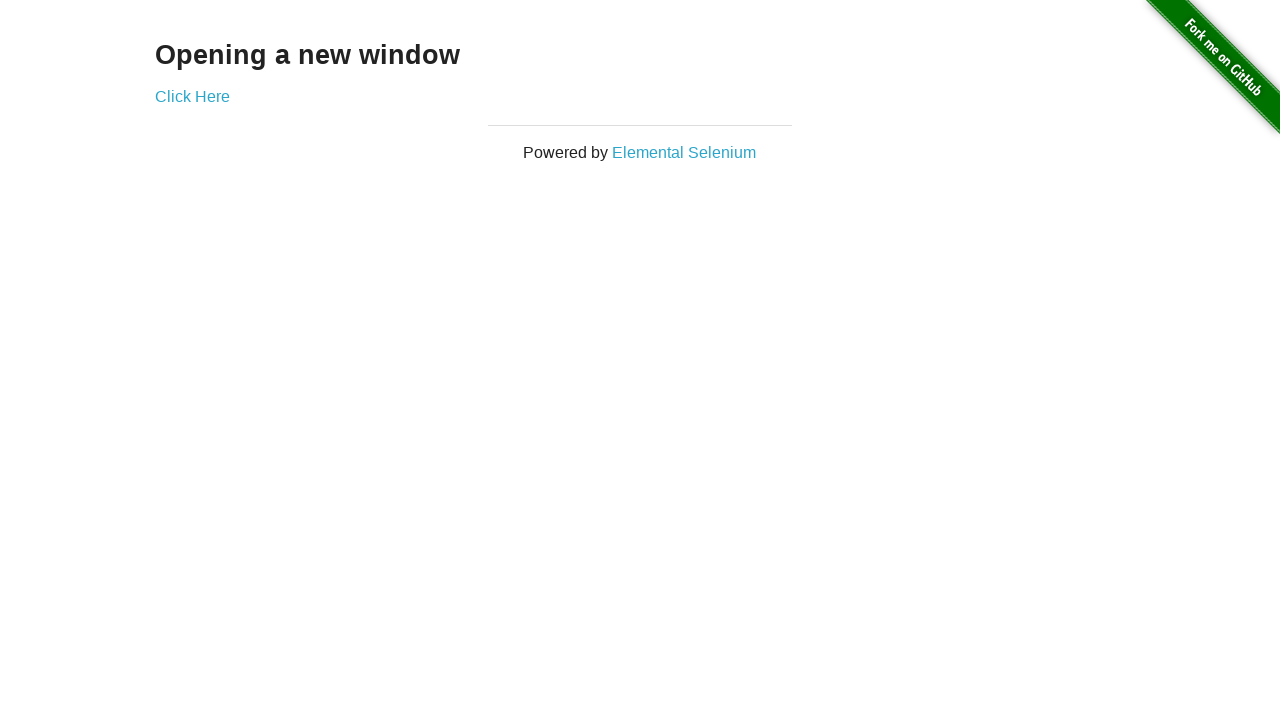

Verified heading text is 'Opening a new window'
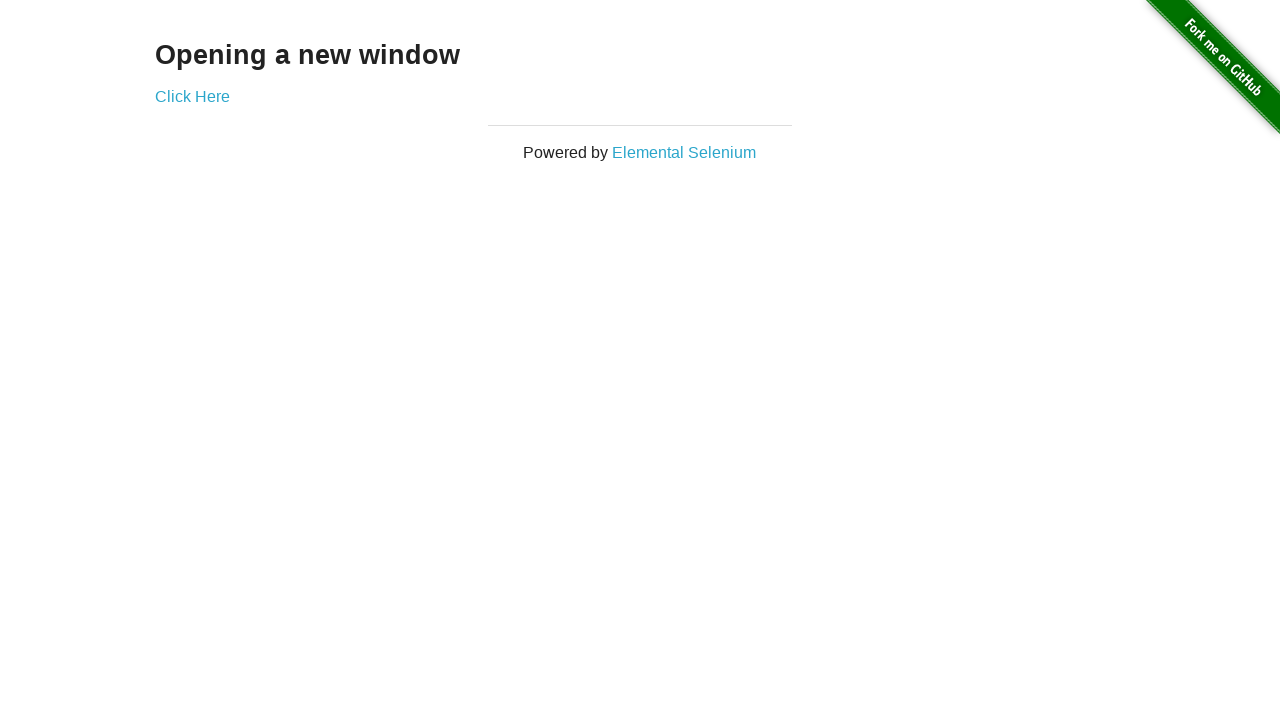

Verified first page title is 'The Internet'
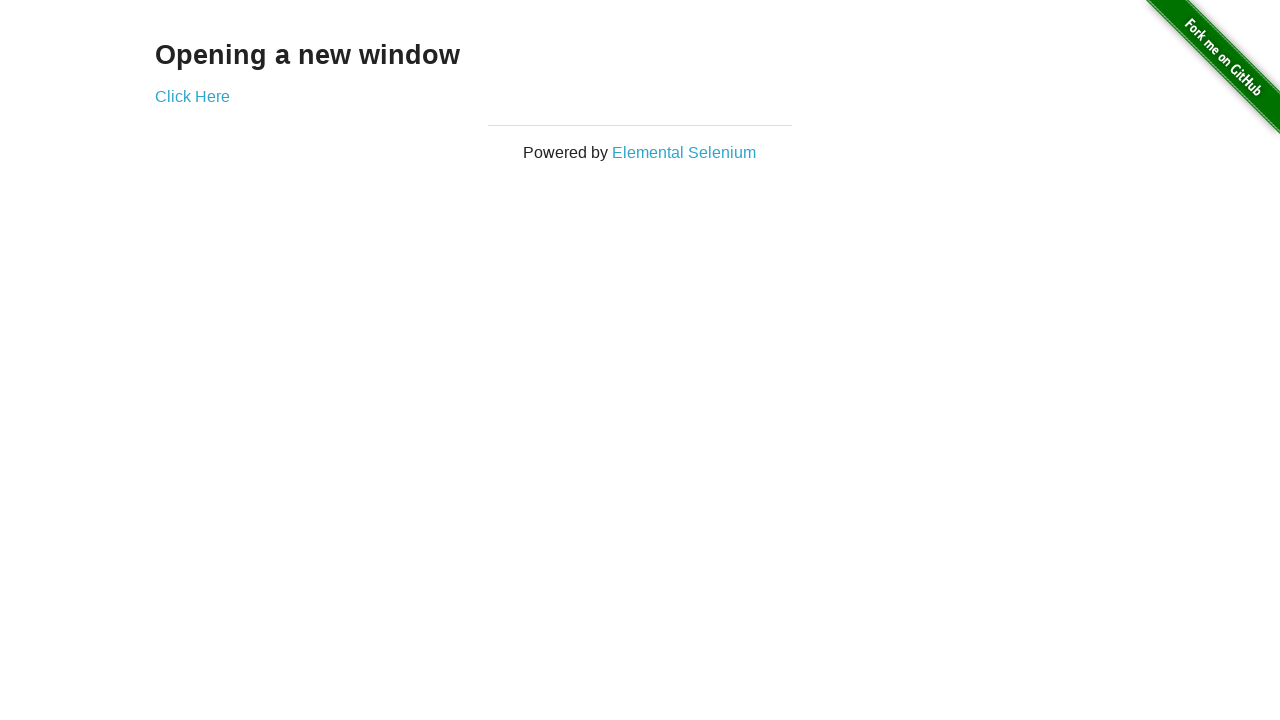

Clicked 'Click Here' link to open new window at (192, 96) on (//a)[2]
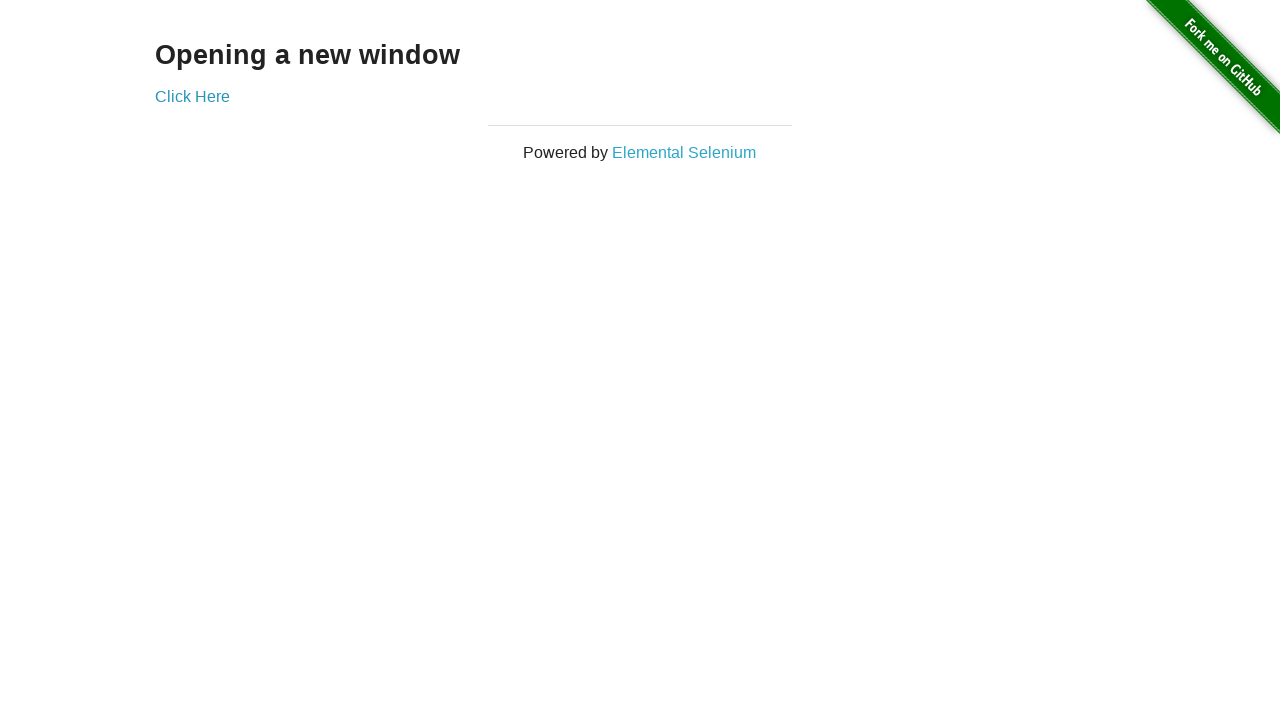

New window opened and loaded
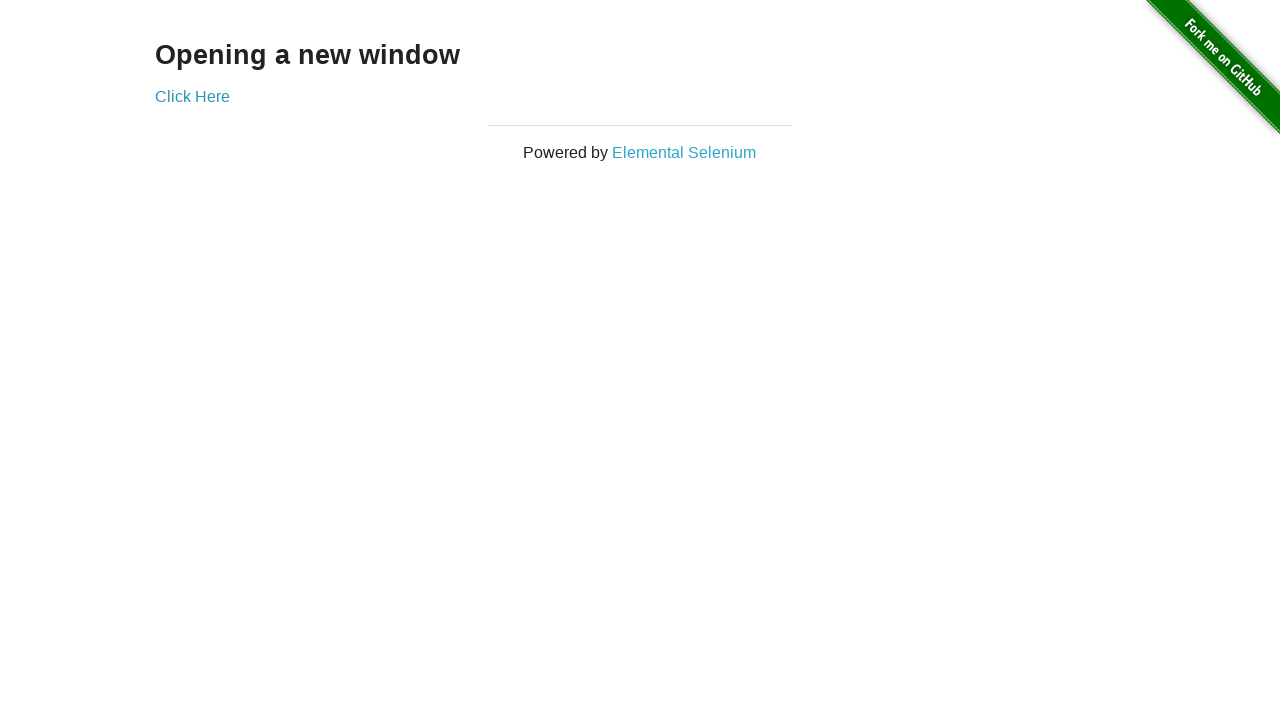

Verified new window title is 'New Window'
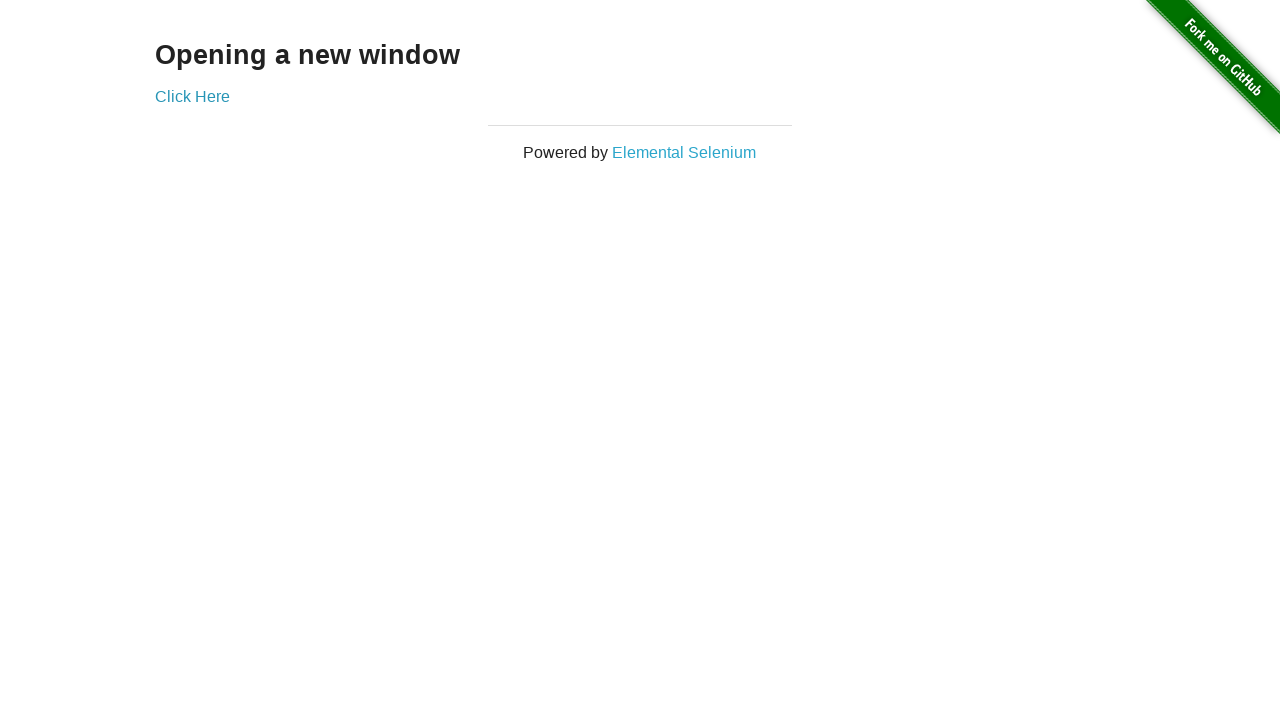

Brought first page to front
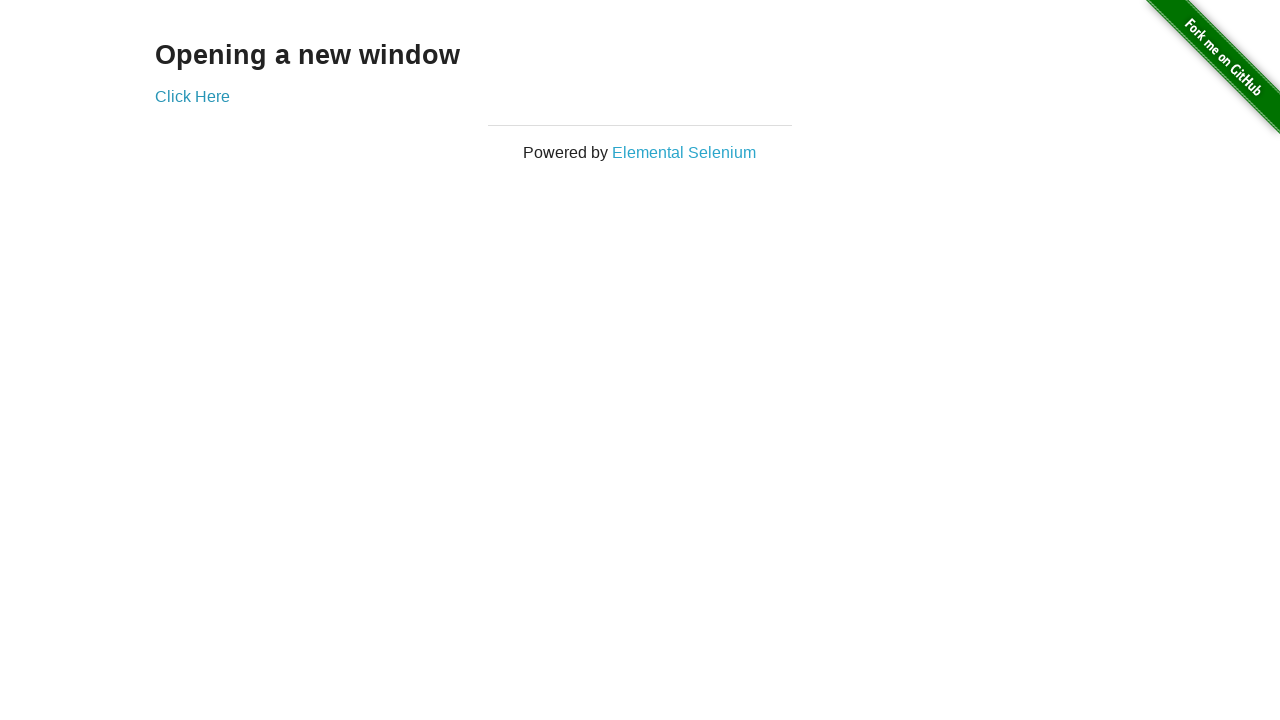

Verified first page title is still 'The Internet'
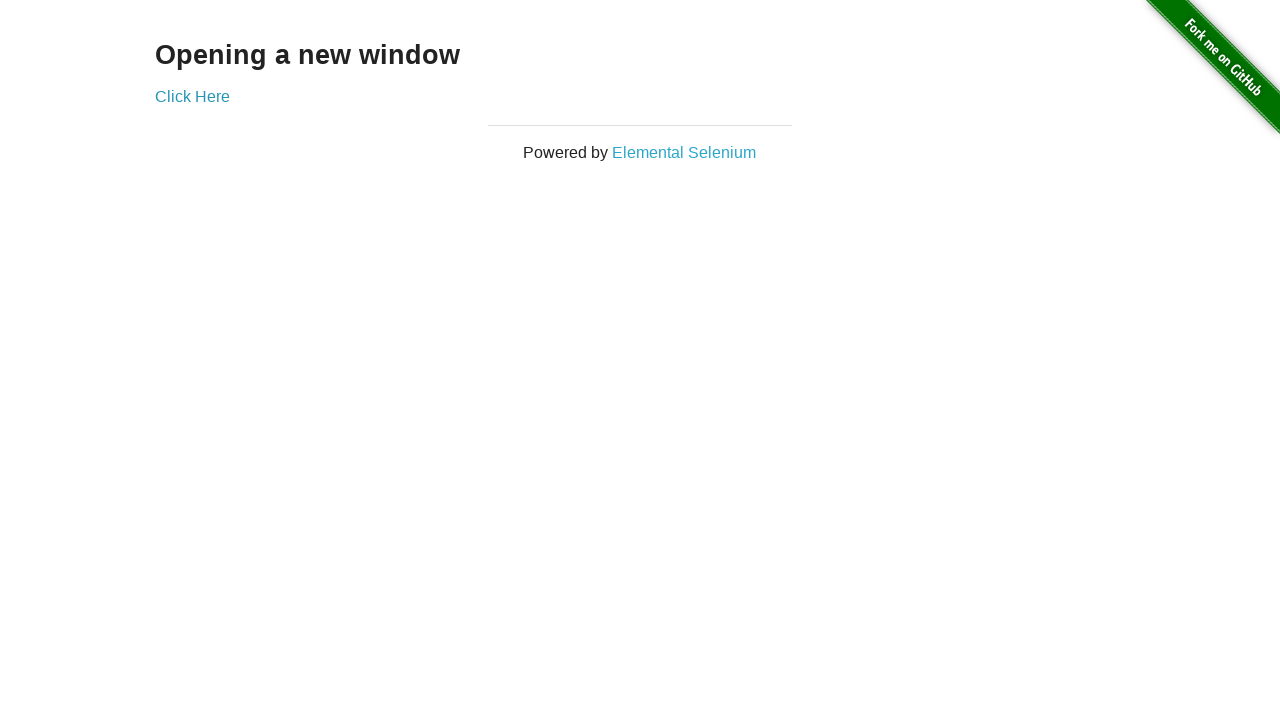

Brought new window to front again
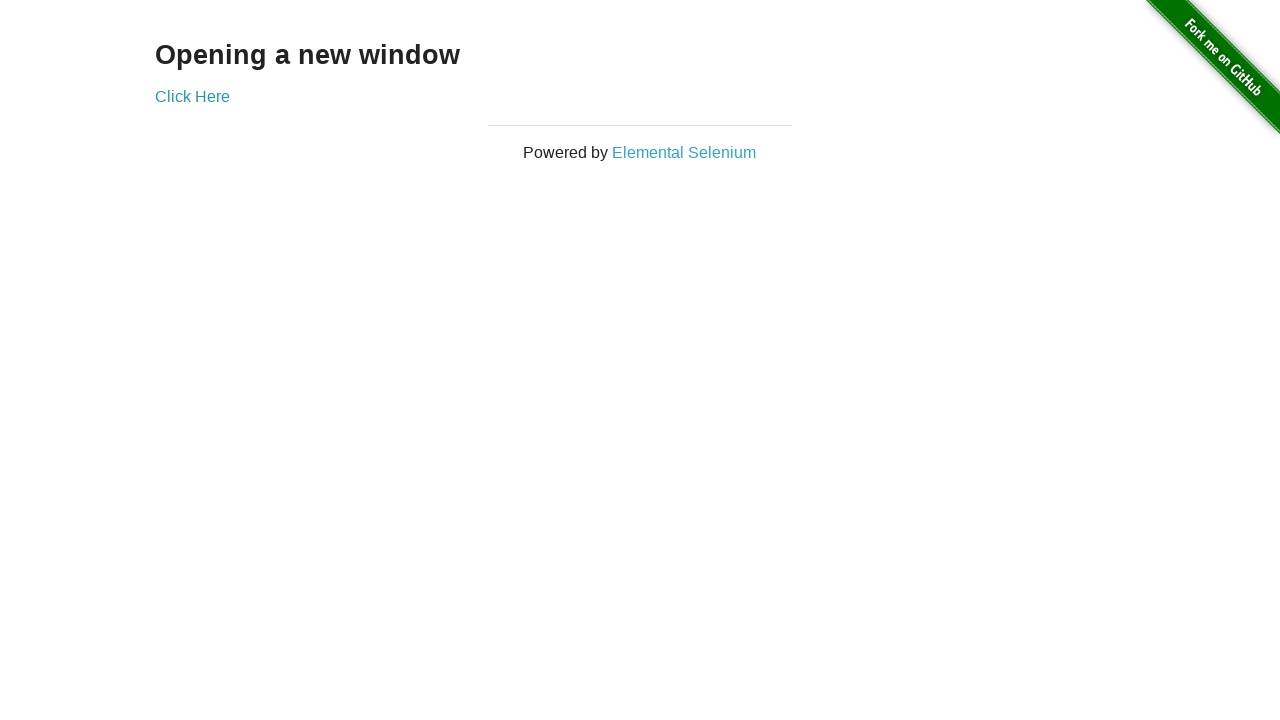

Switched back to first page
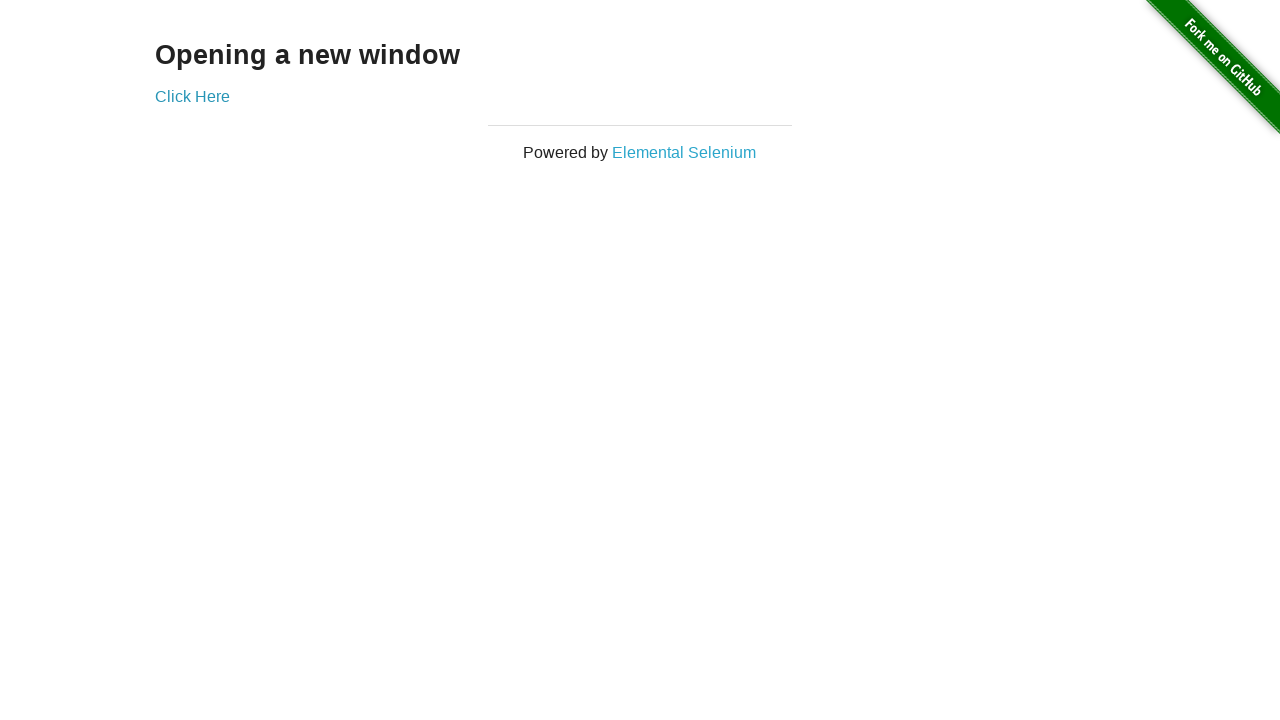

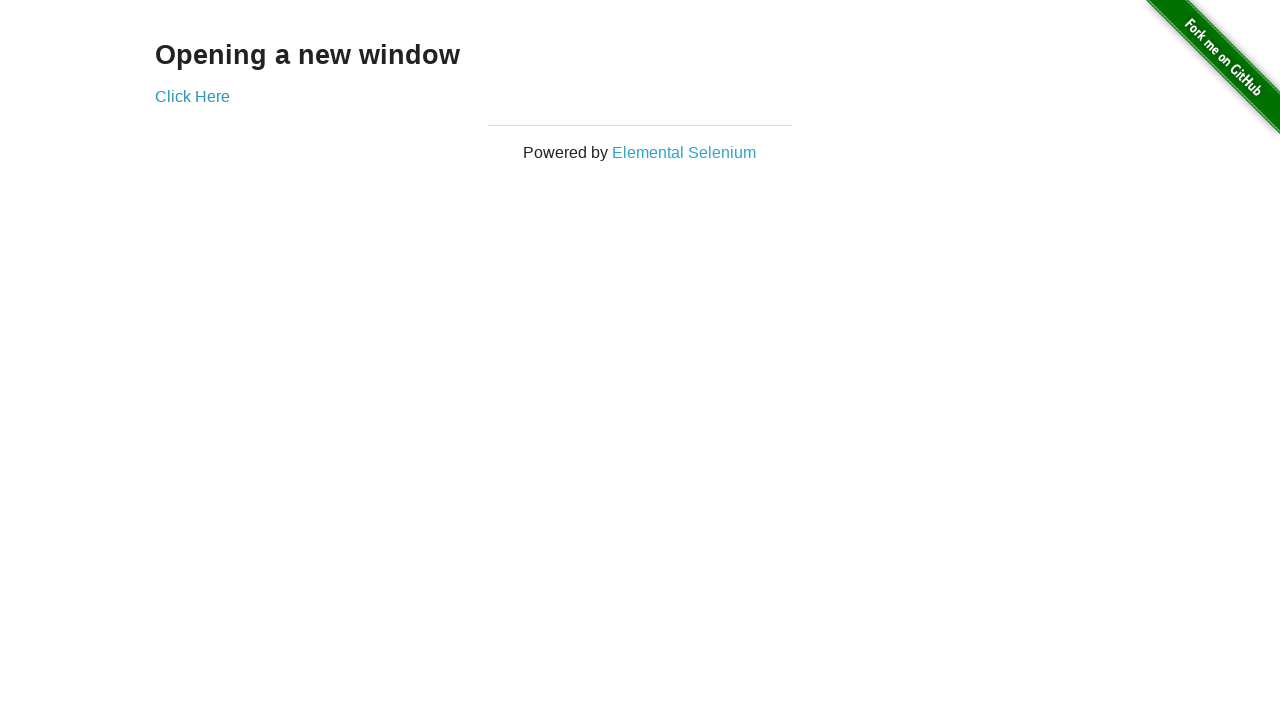